Tests a practice form by filling text fields (first name, last name, email, mobile), selecting hobby checkboxes, and submitting the form to verify form functionality.

Starting URL: https://demoqa.com/automation-practice-form

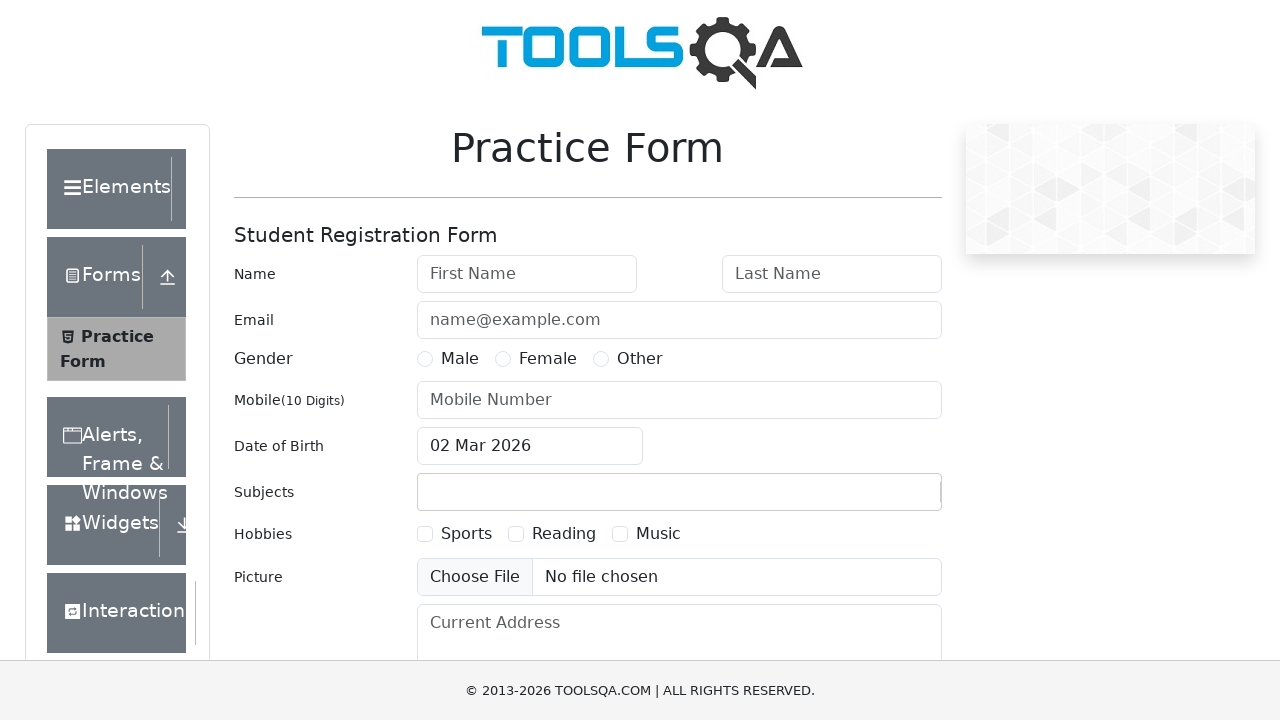

Cleared first name field on #firstName
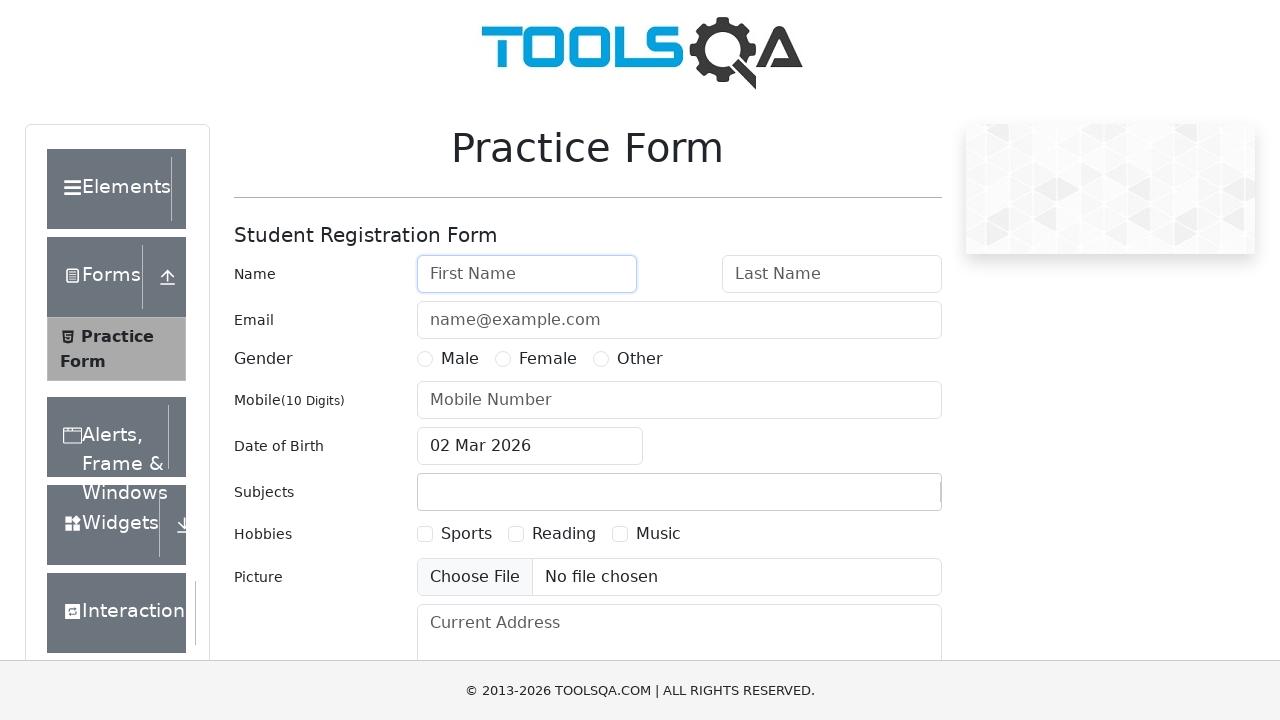

Filled first name field with 'A' on #firstName
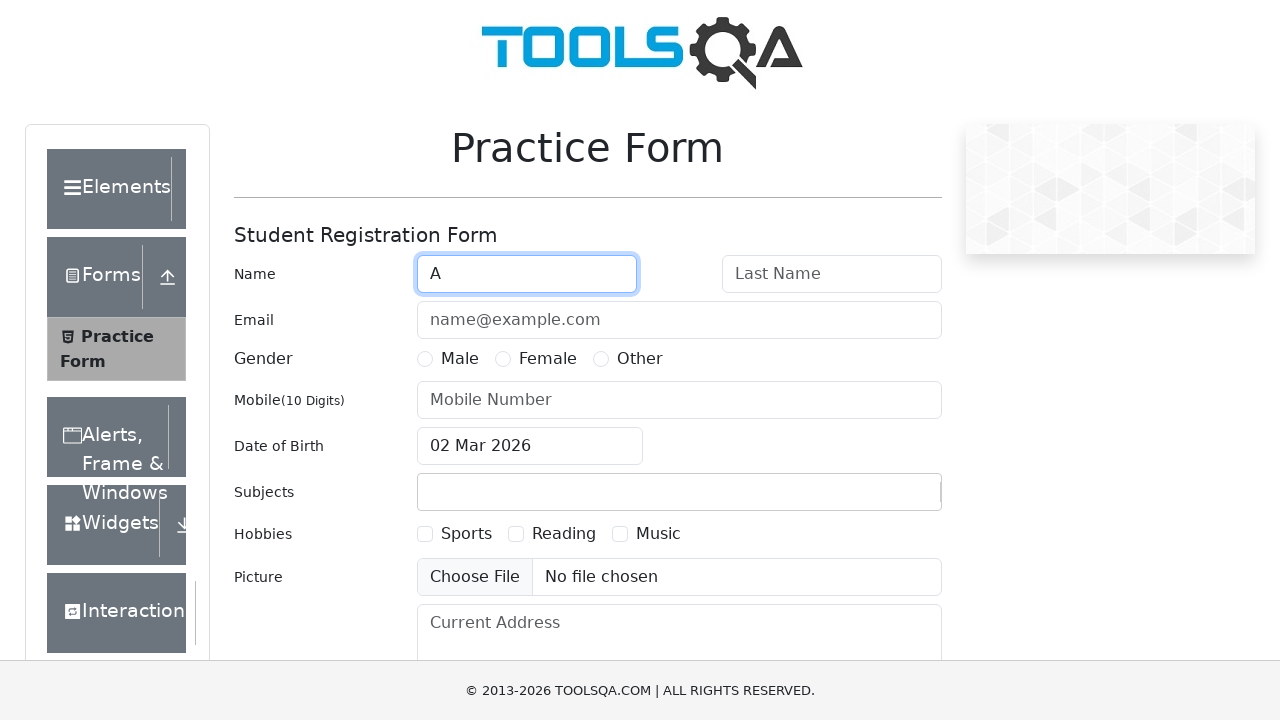

Cleared first name field on #firstName
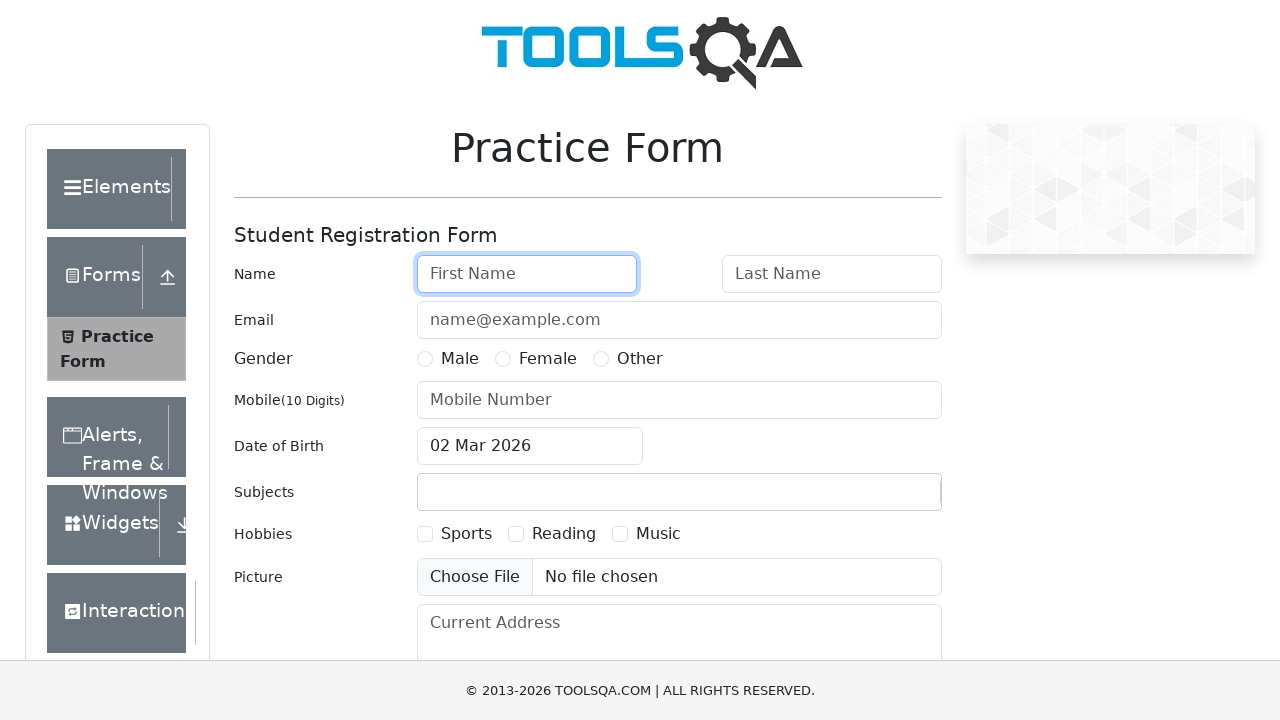

Filled first name field with 'Alex' on #firstName
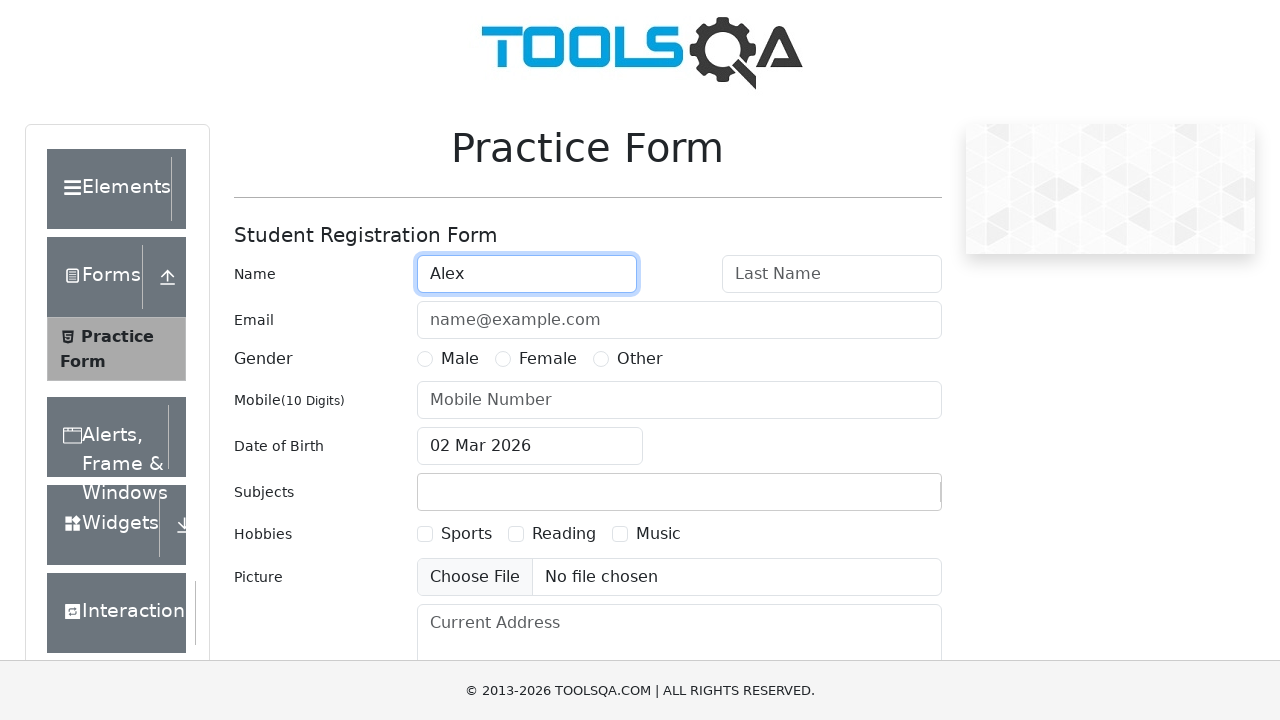

Cleared first name field on #firstName
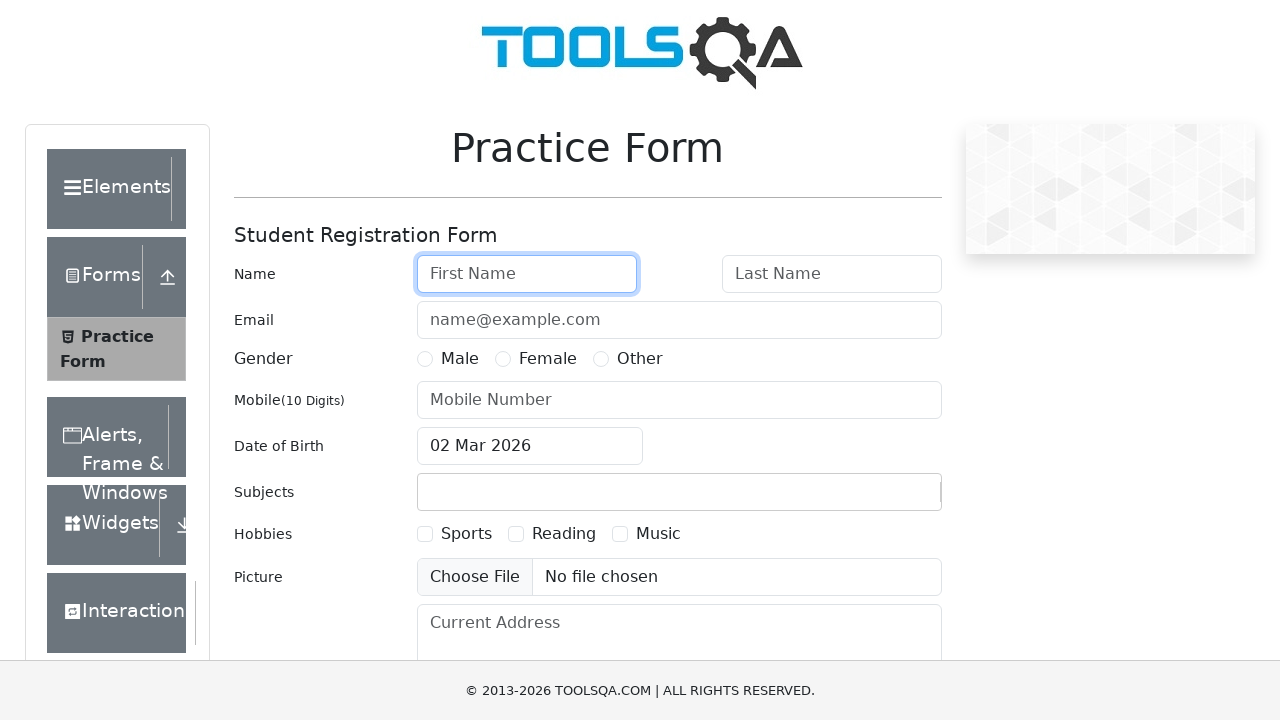

Filled first name field with 'AAAAAAAAAAAAAAAAAAAA...' on #firstName
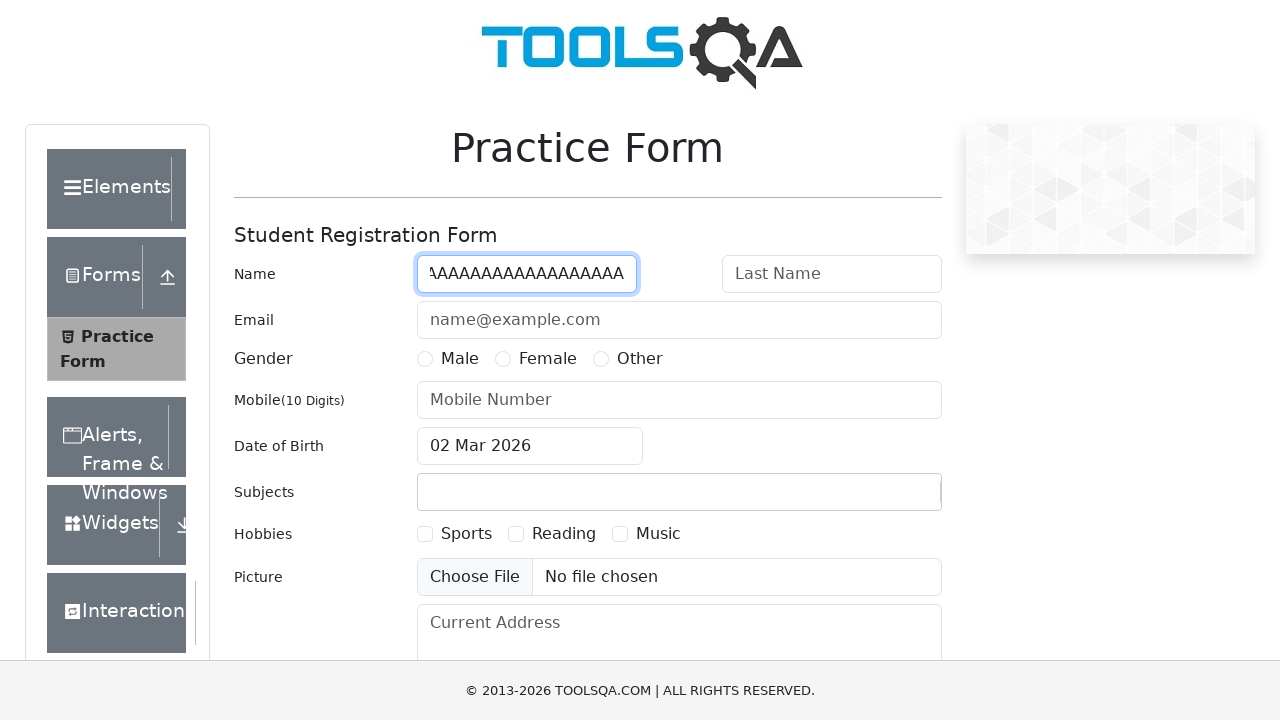

Cleared last name field on #lastName
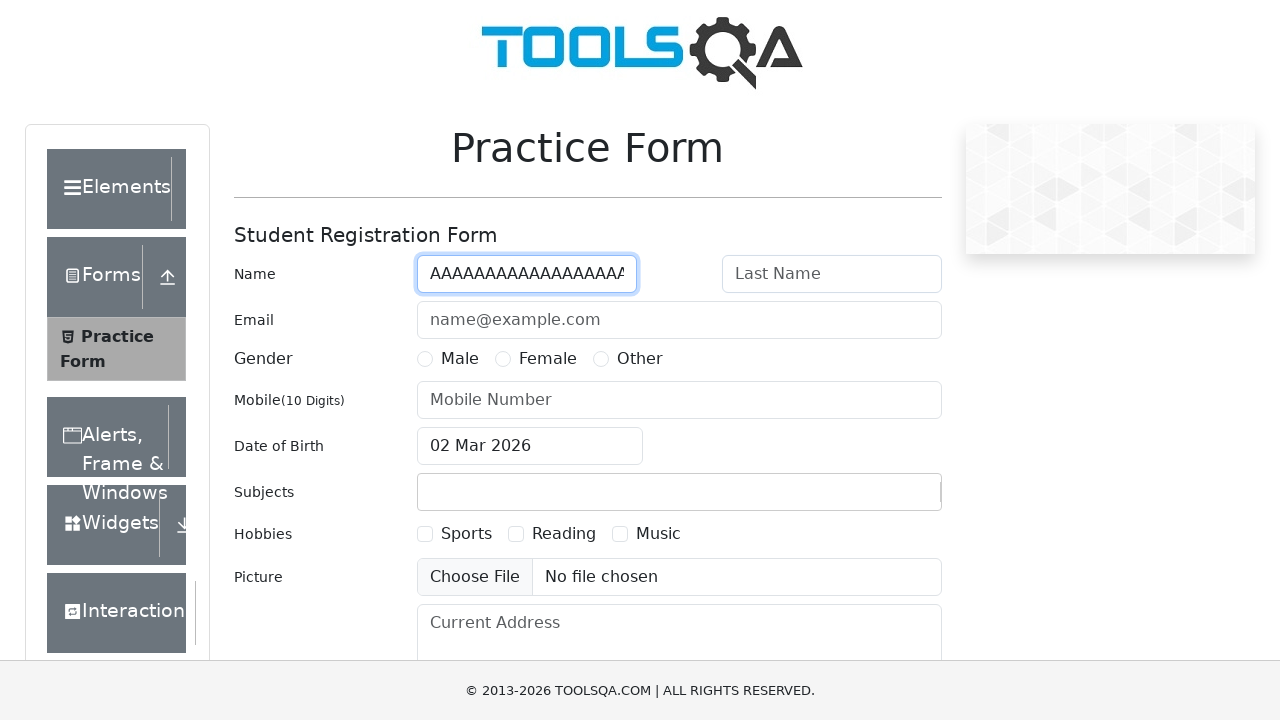

Filled last name field with 'Smith' on #lastName
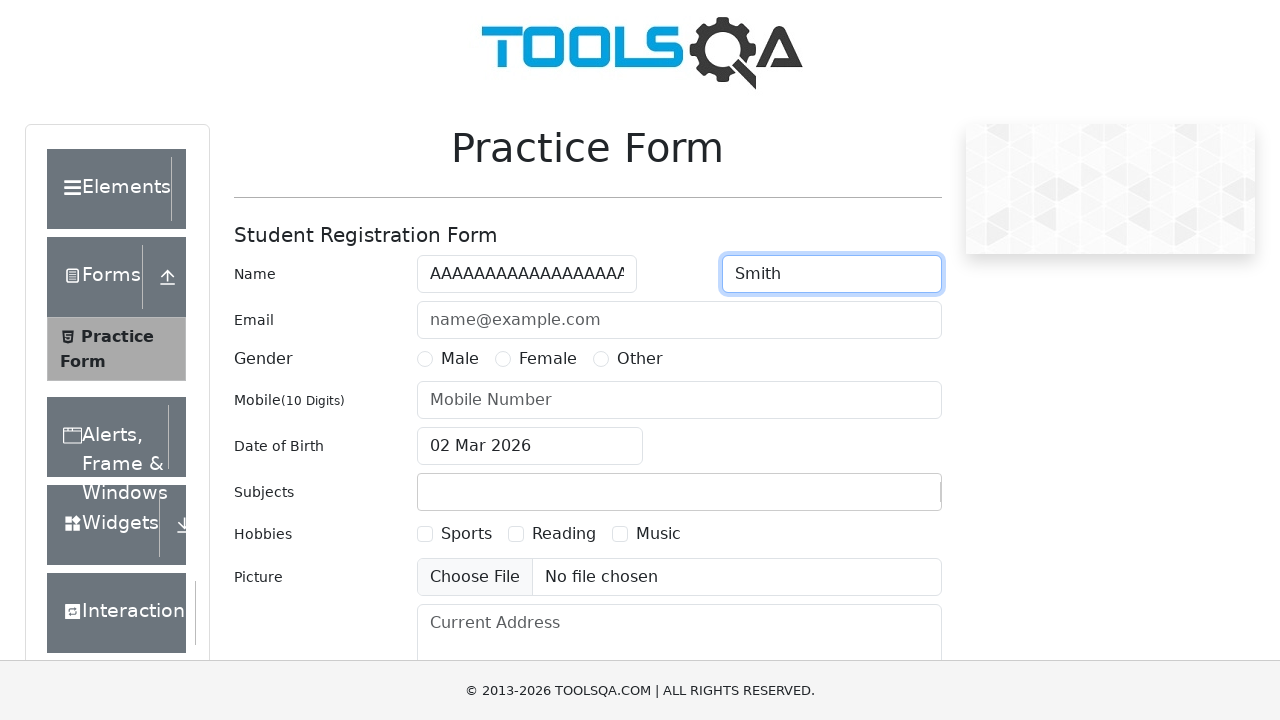

Cleared email field on #userEmail
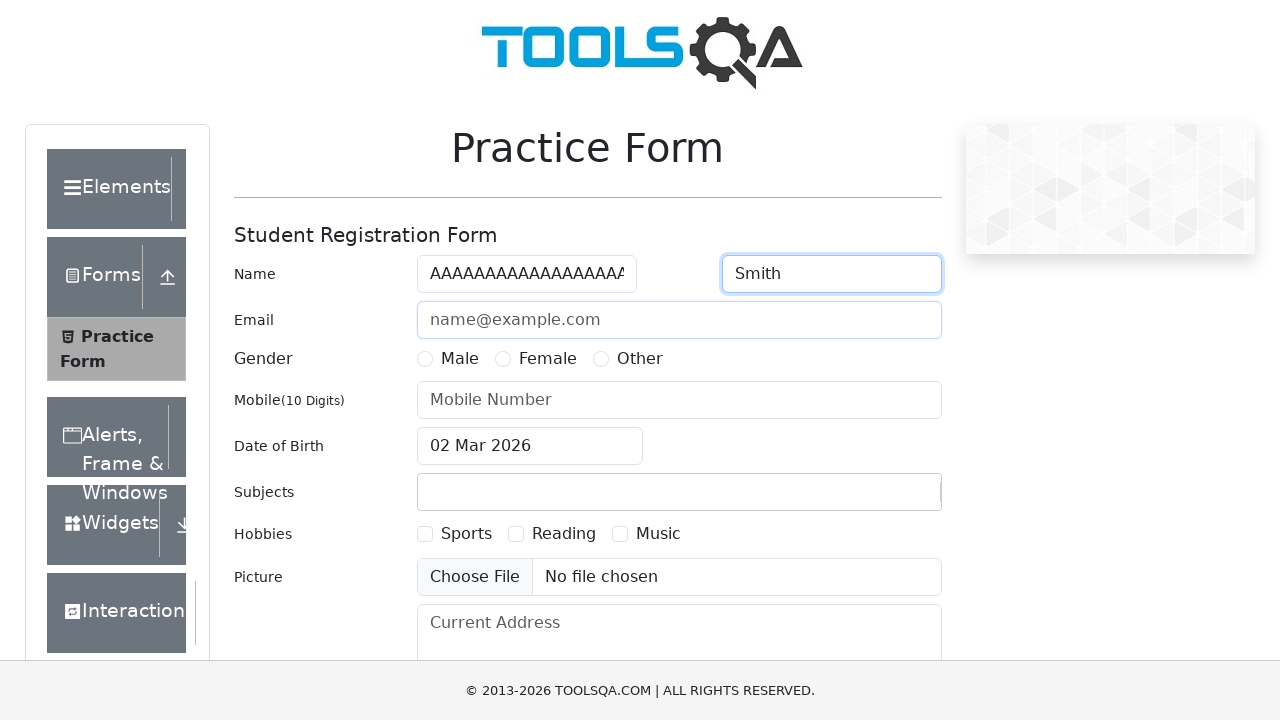

Filled email field with 'test@example.com' on #userEmail
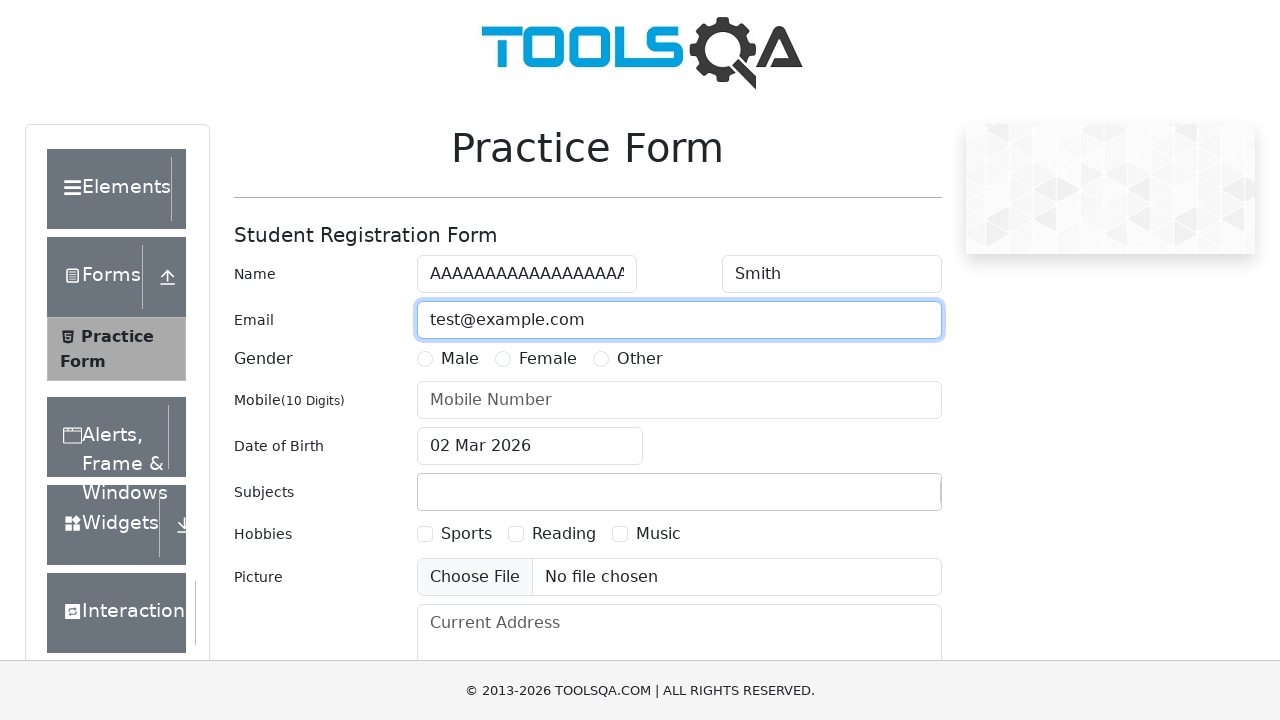

Cleared mobile field on #userNumber
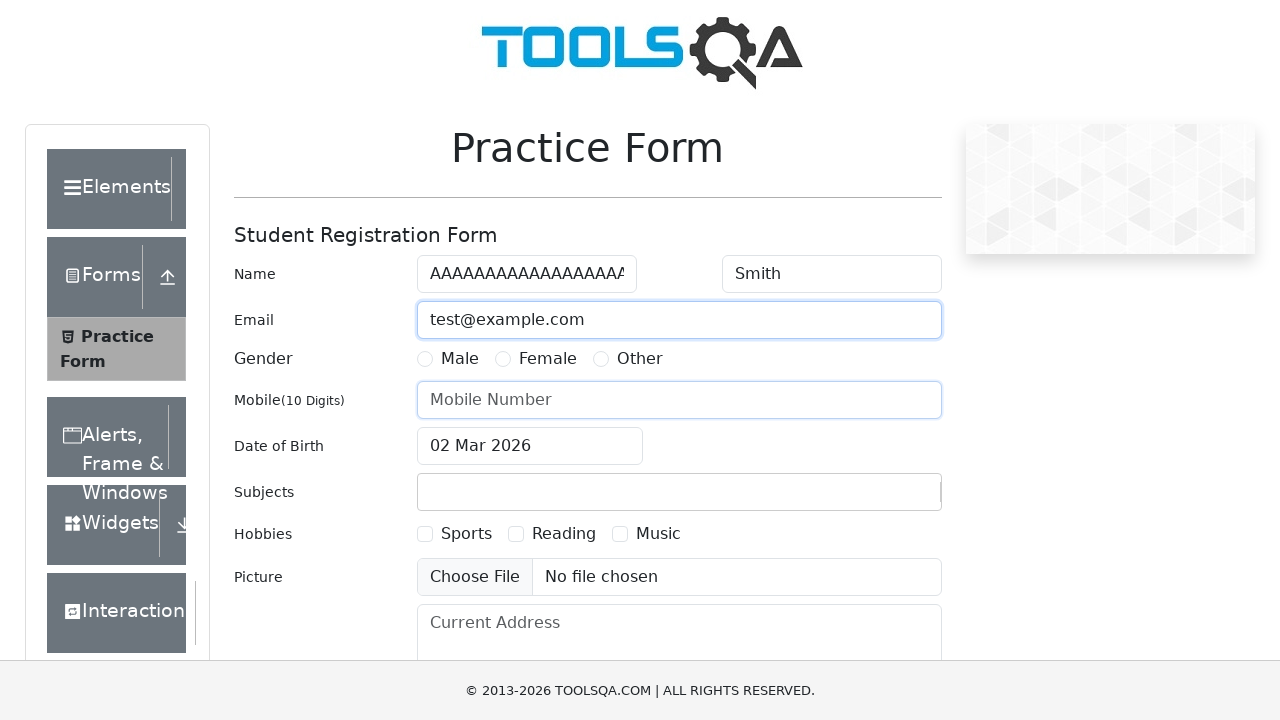

Filled mobile field with '1234567890' on #userNumber
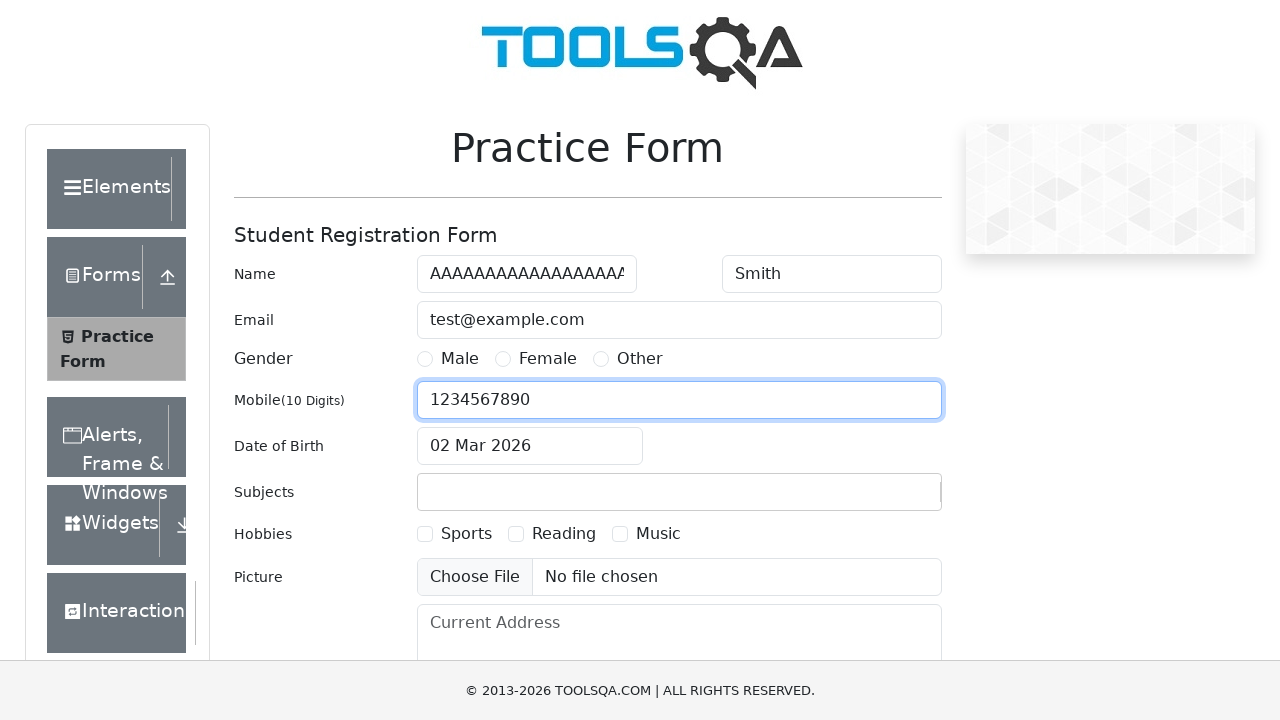

Scrolled 'Sports' hobby checkbox into view
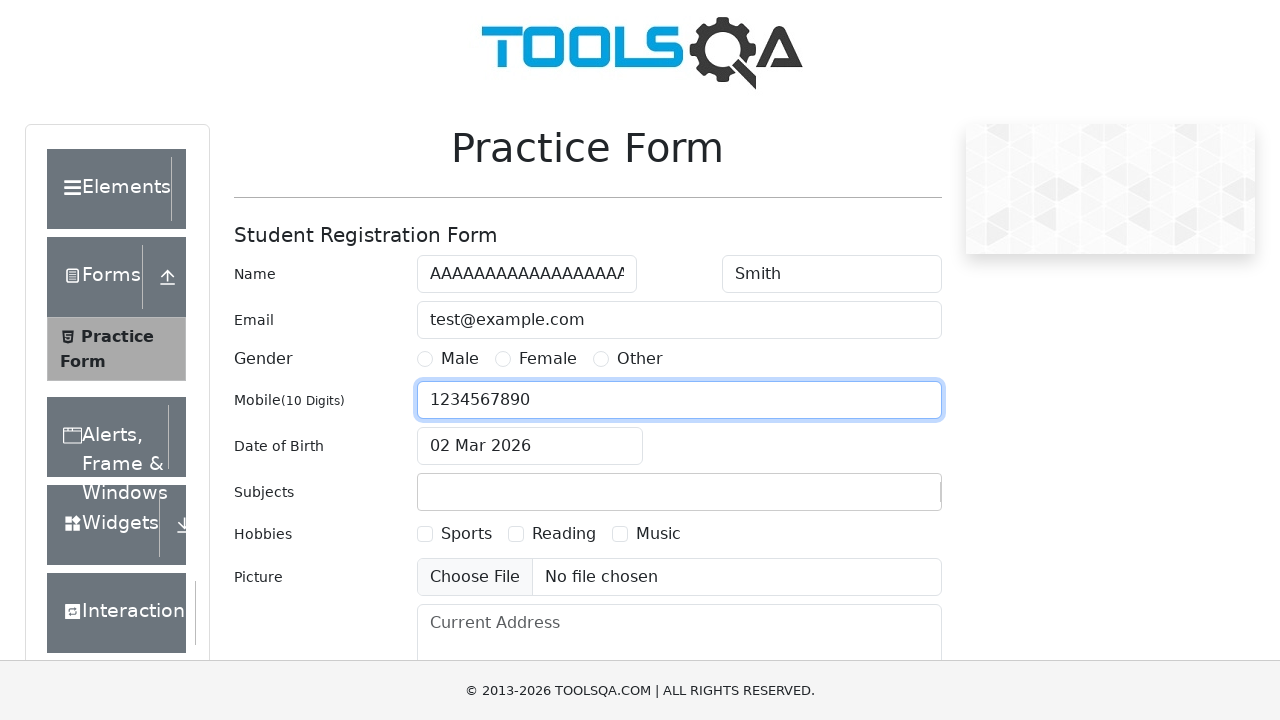

Clicked 'Sports' hobby checkbox at (466, 534) on //label[text()='Sports']
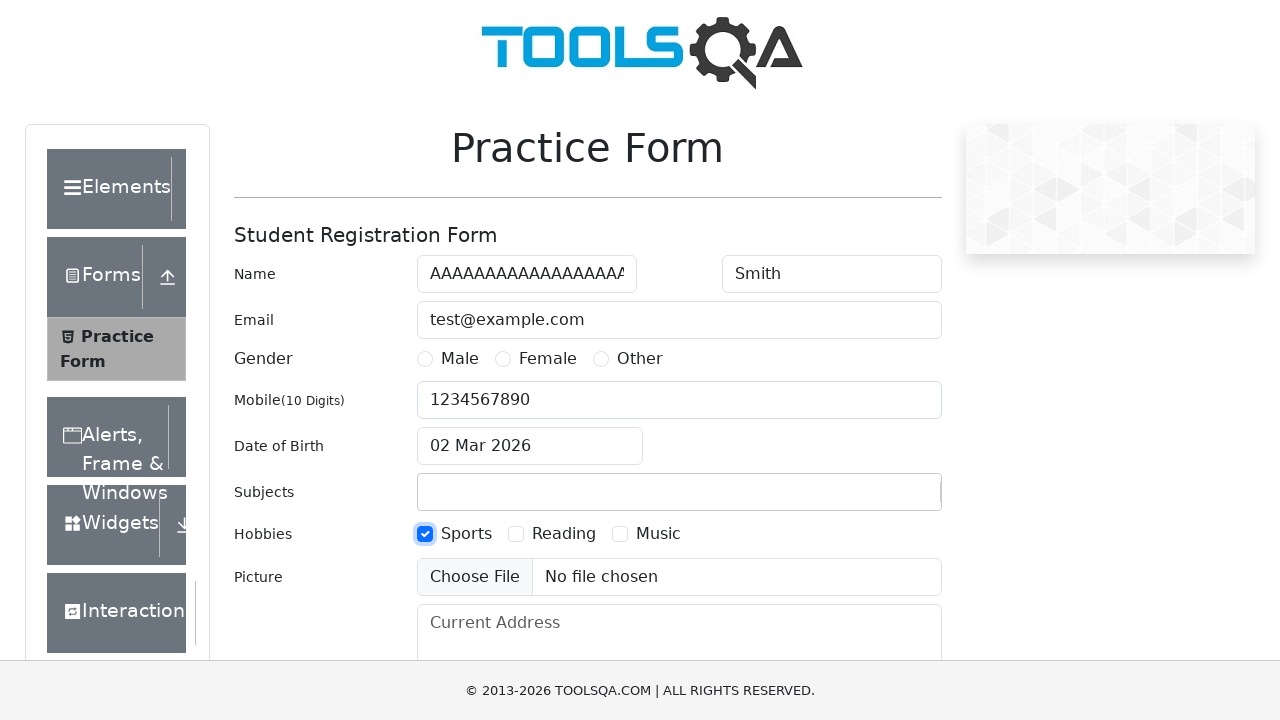

Scrolled 'Reading' hobby checkbox into view
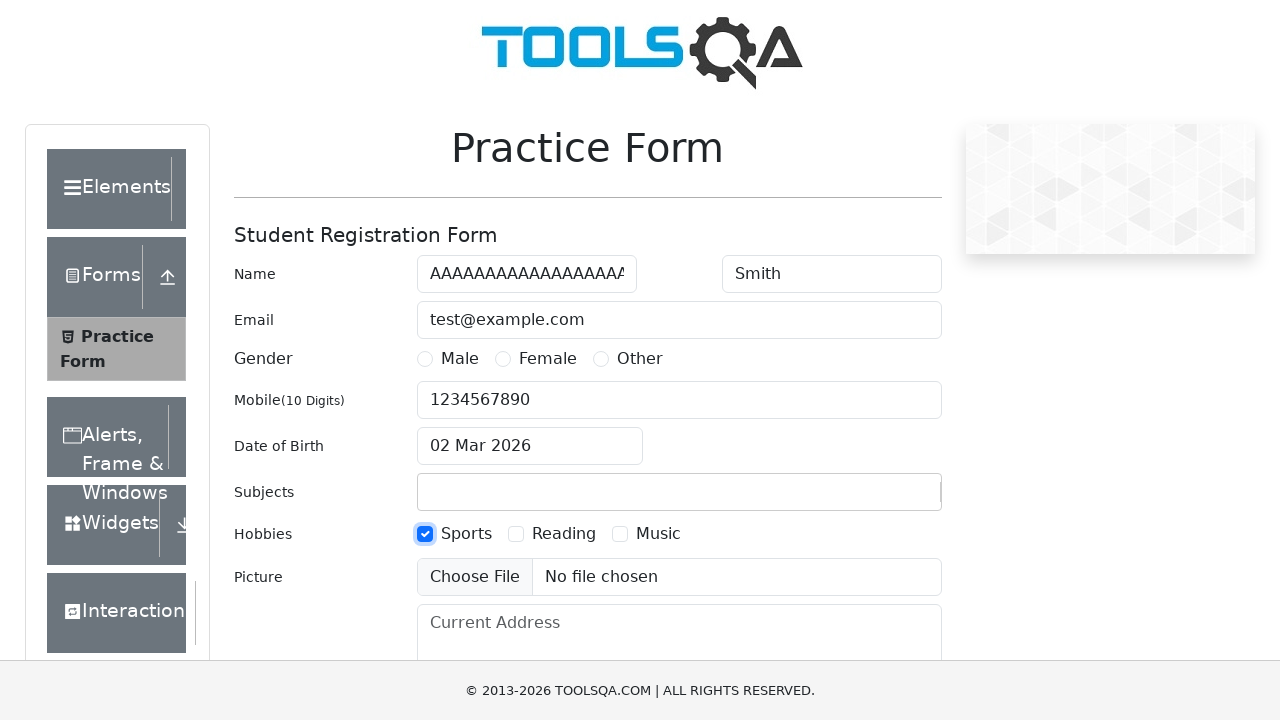

Clicked 'Reading' hobby checkbox at (564, 534) on //label[text()='Reading']
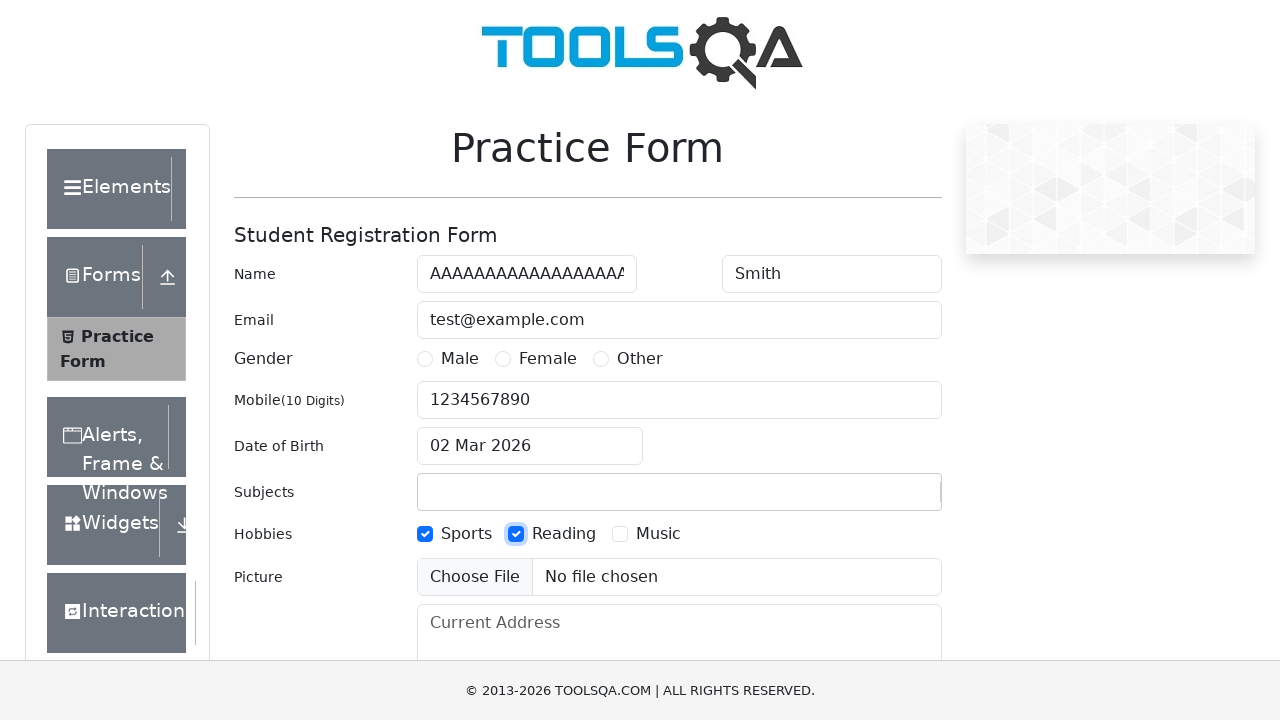

Scrolled 'Music' hobby checkbox into view
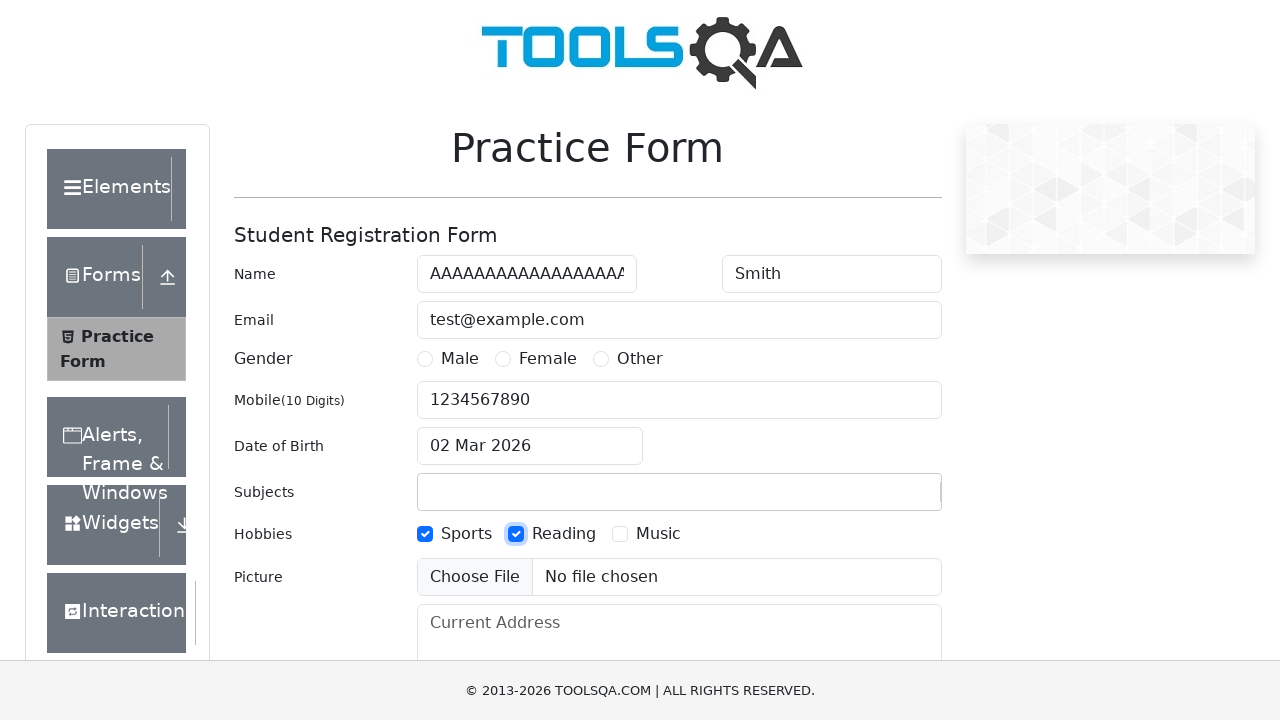

Clicked 'Music' hobby checkbox at (658, 534) on //label[text()='Music']
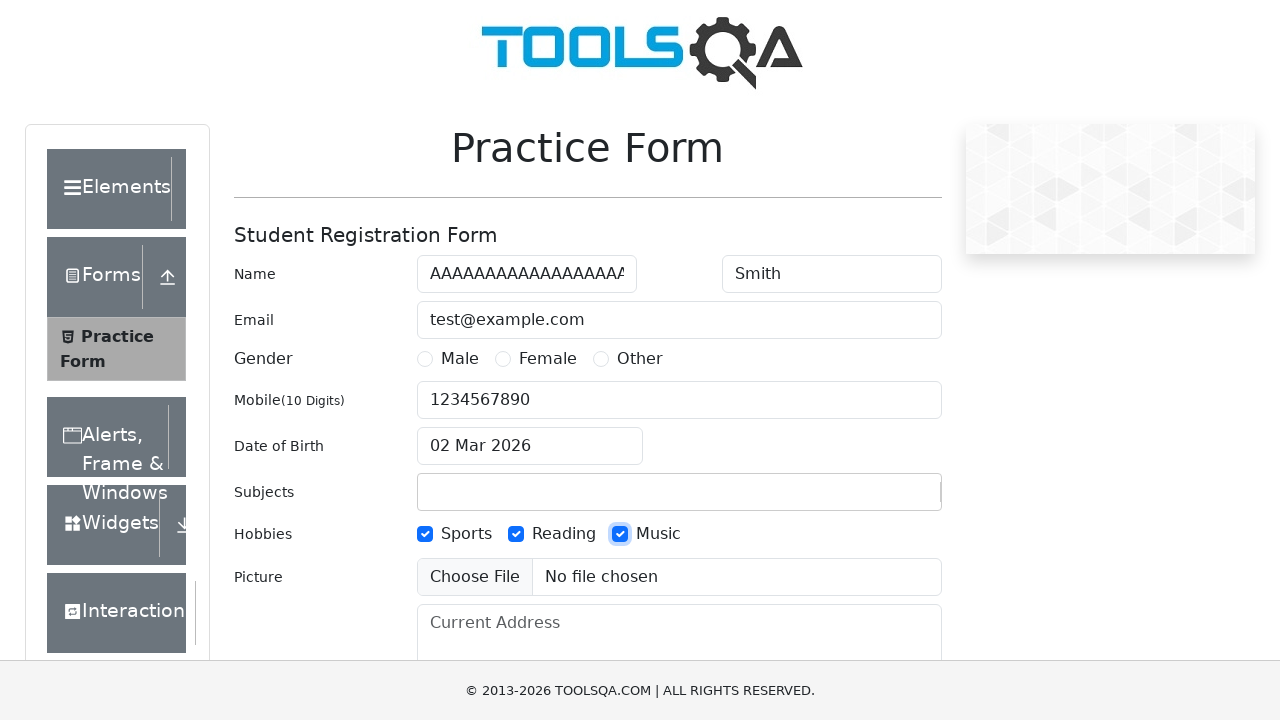

Scrolled submit button into view
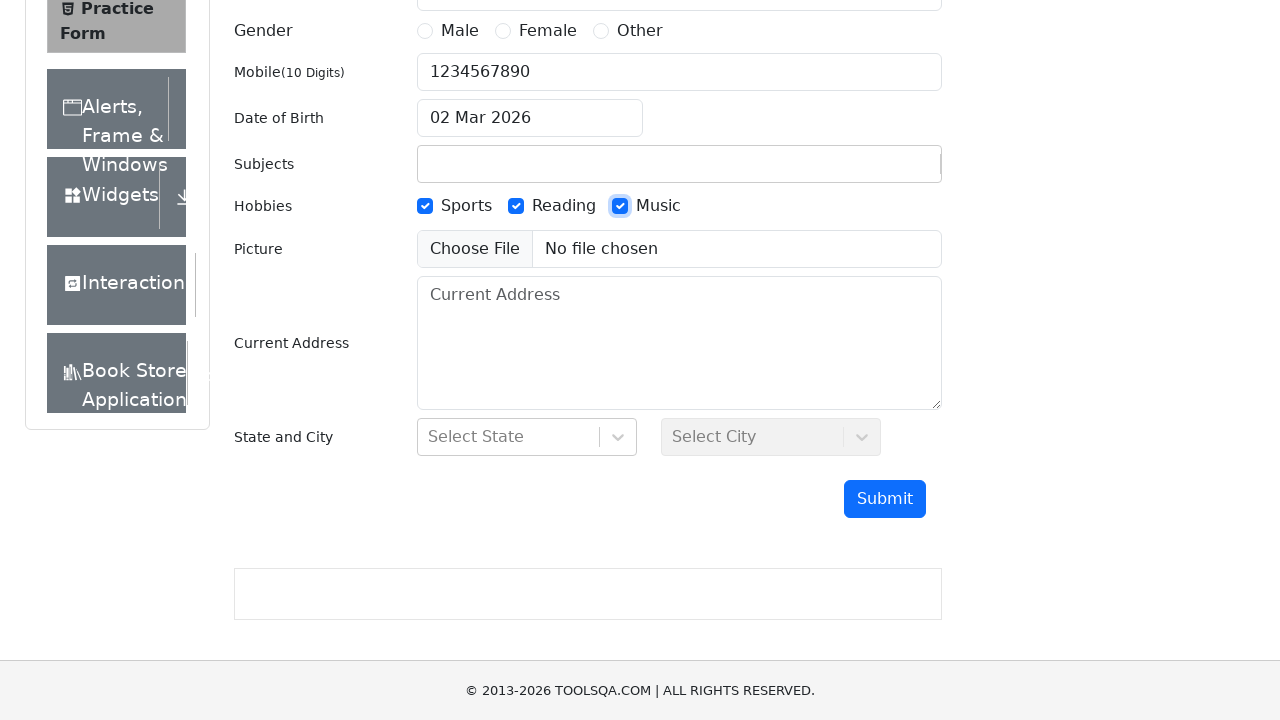

Clicked submit button for initial submission at (885, 499) on #submit
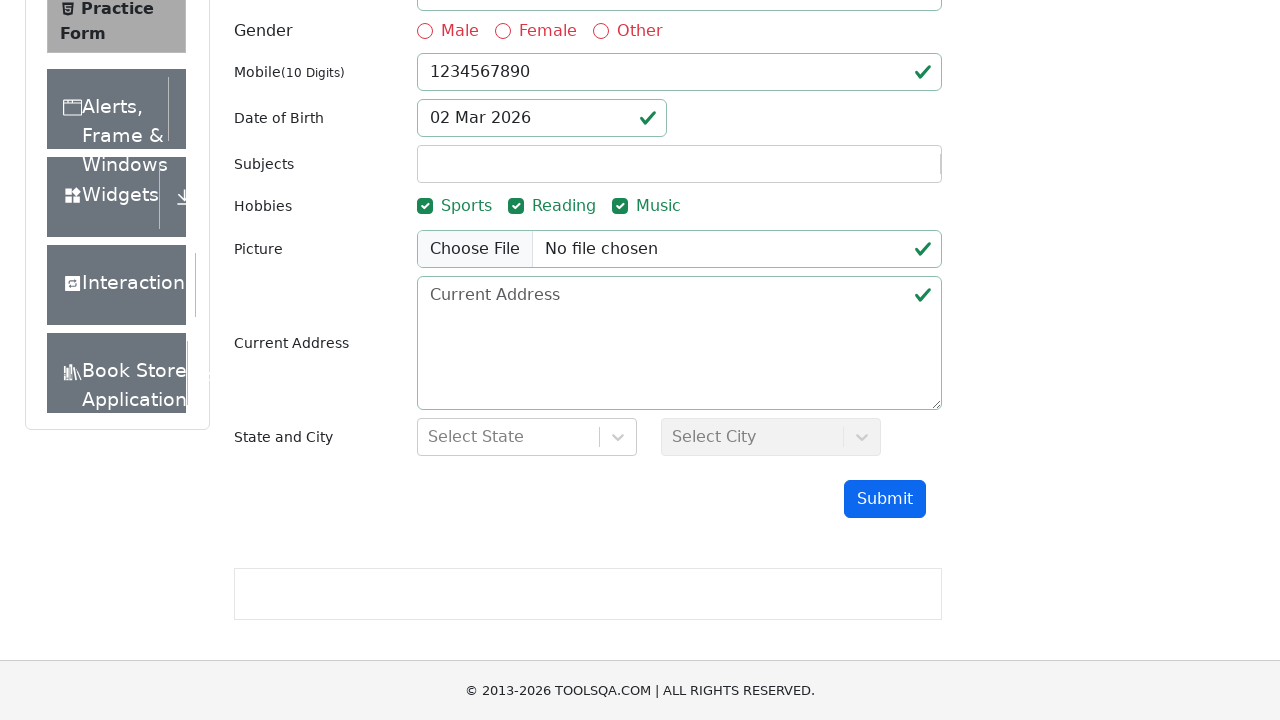

Waited 1000ms for modal or validation response
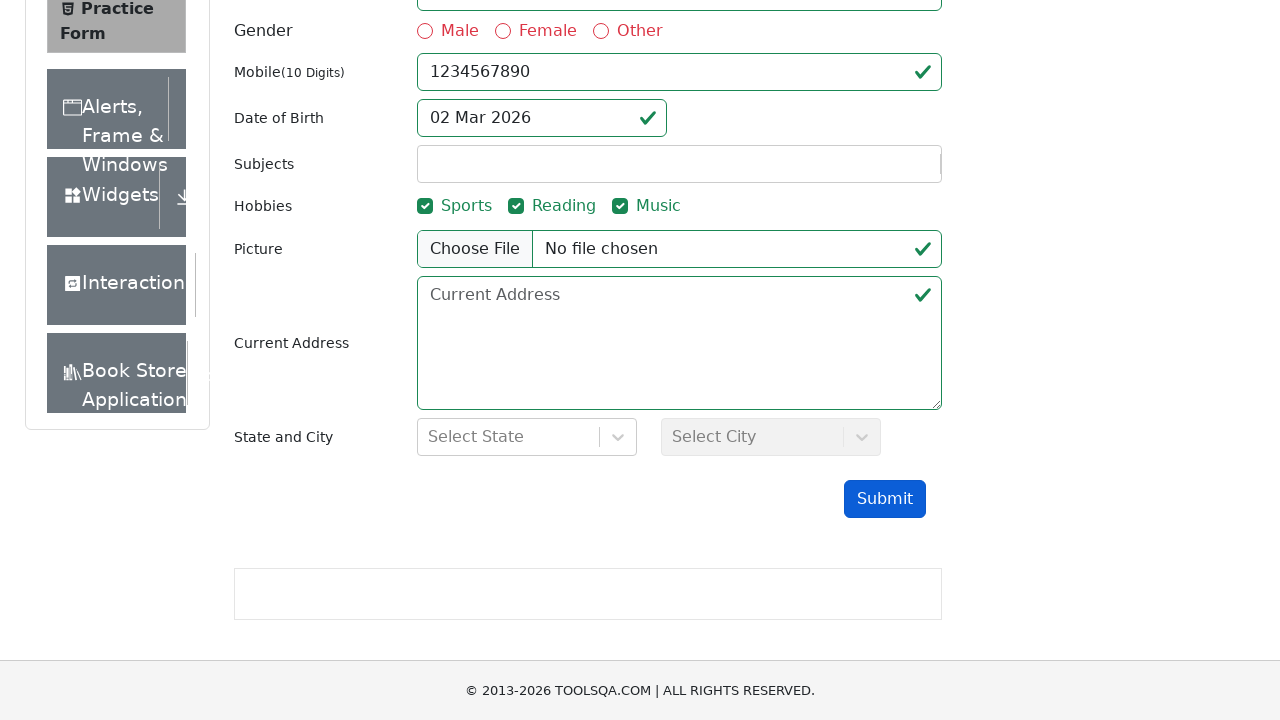

Scrolled submit button into view for final submission
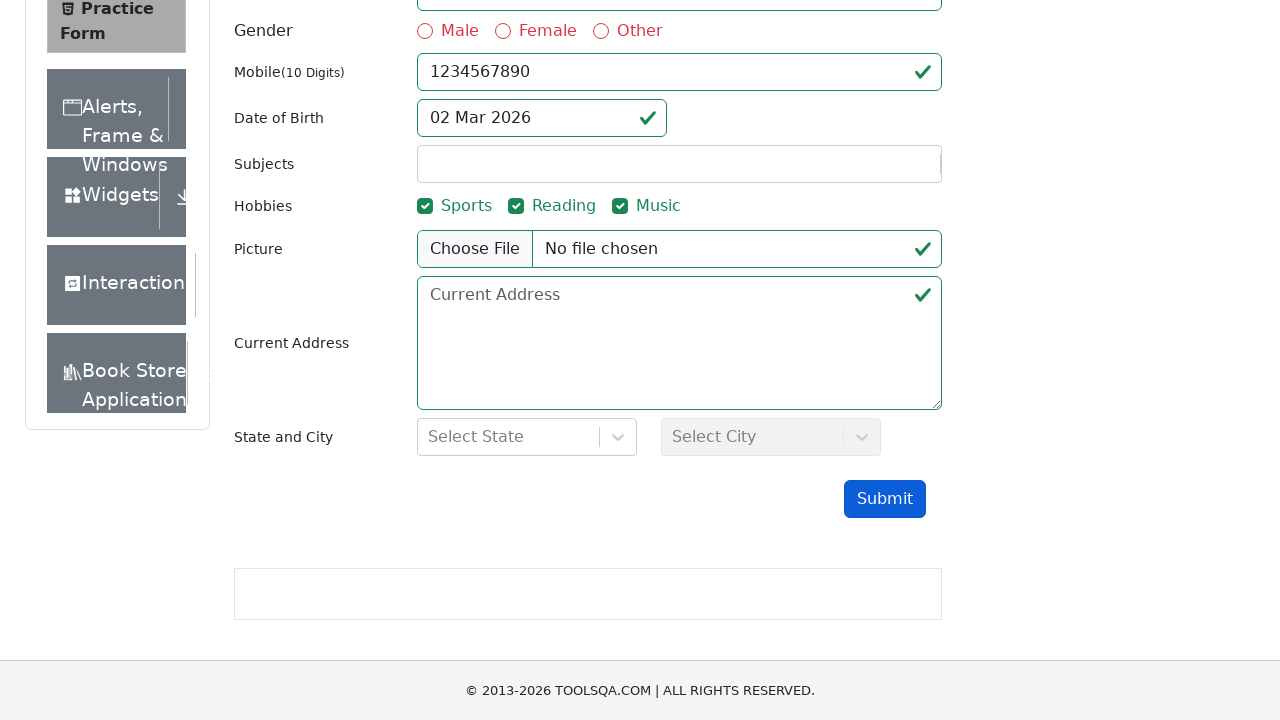

Clicked submit button for final submission at (885, 499) on #submit
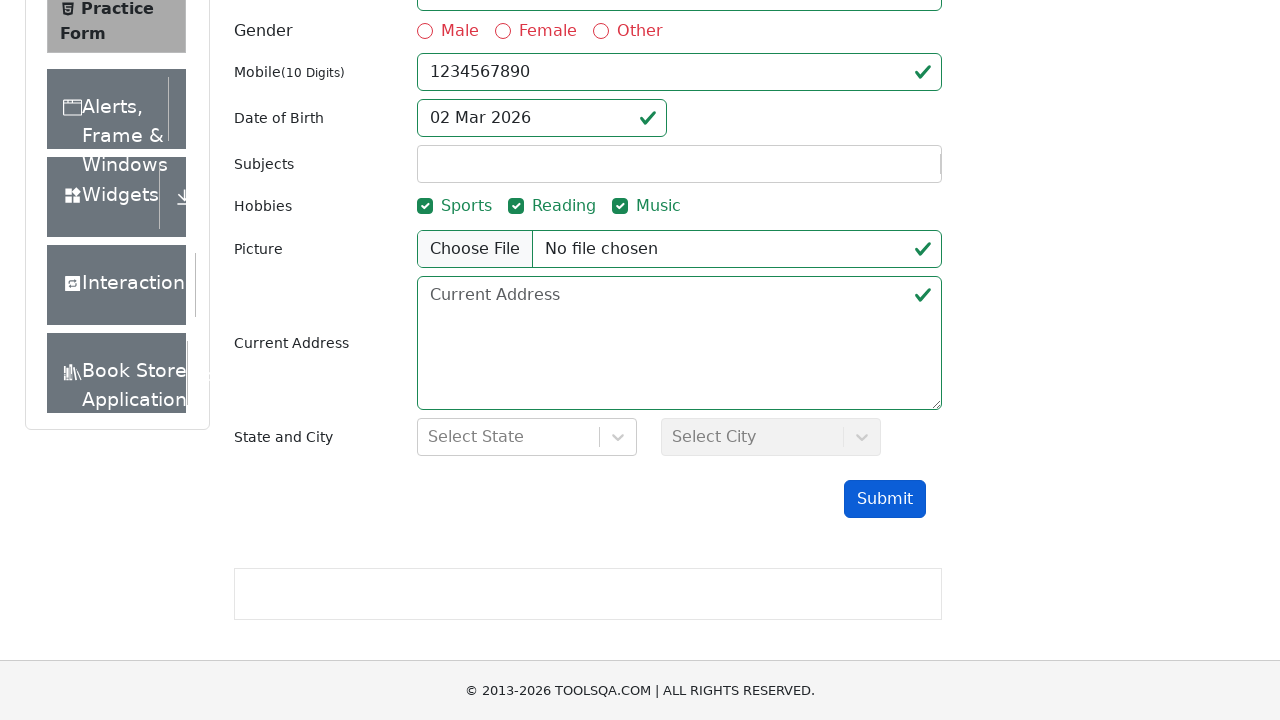

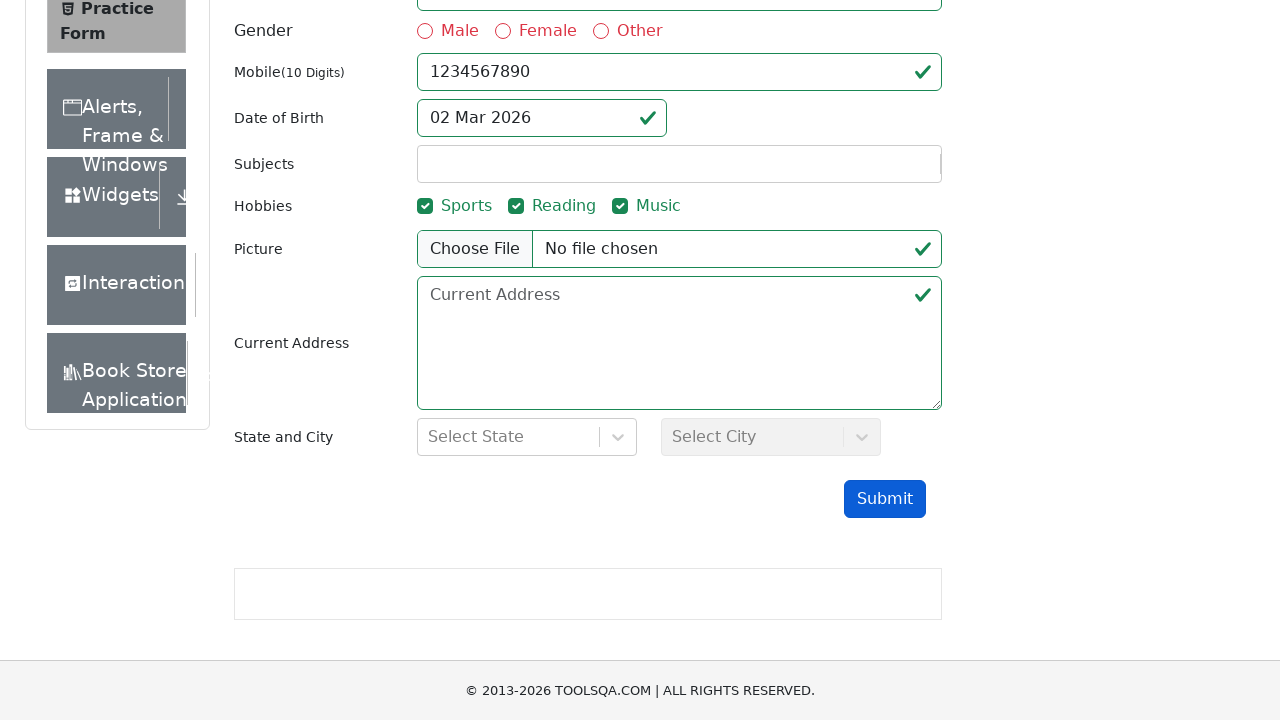